Navigates to wisequarter.com and verifies that the page title contains "Wise"

Starting URL: https://www.wisequarter.com

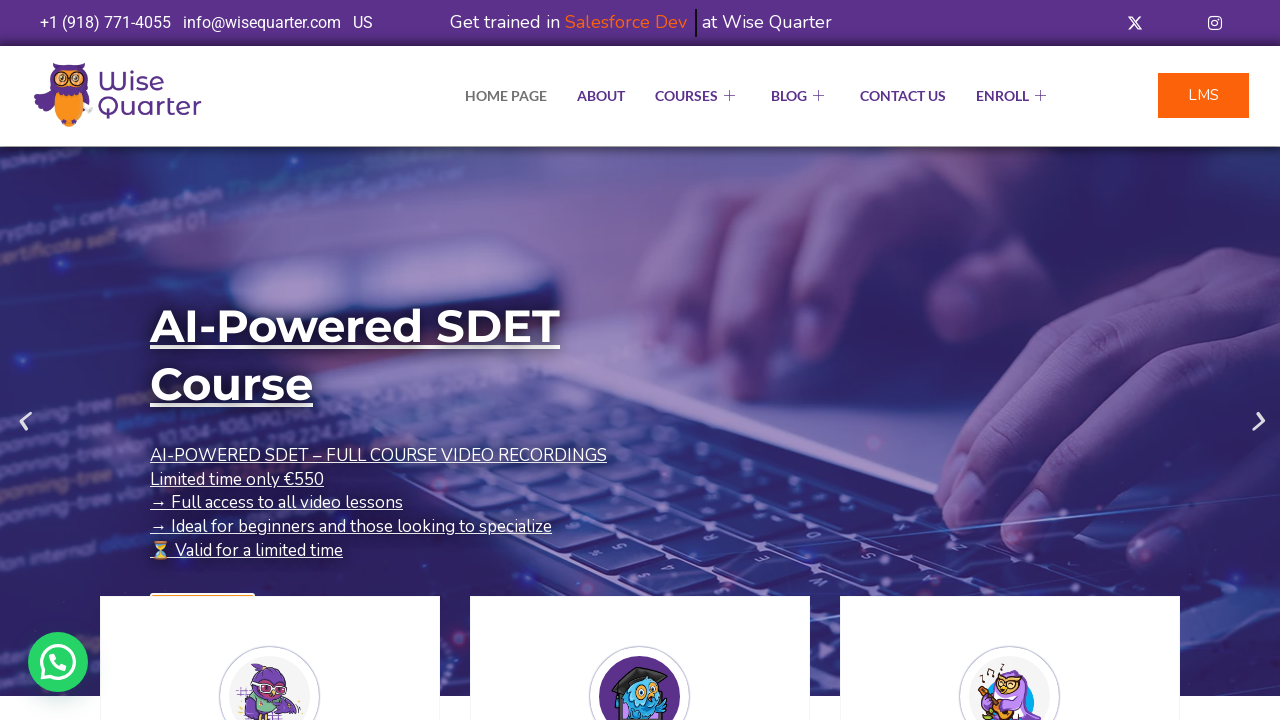

Waited for page to reach domcontentloaded state
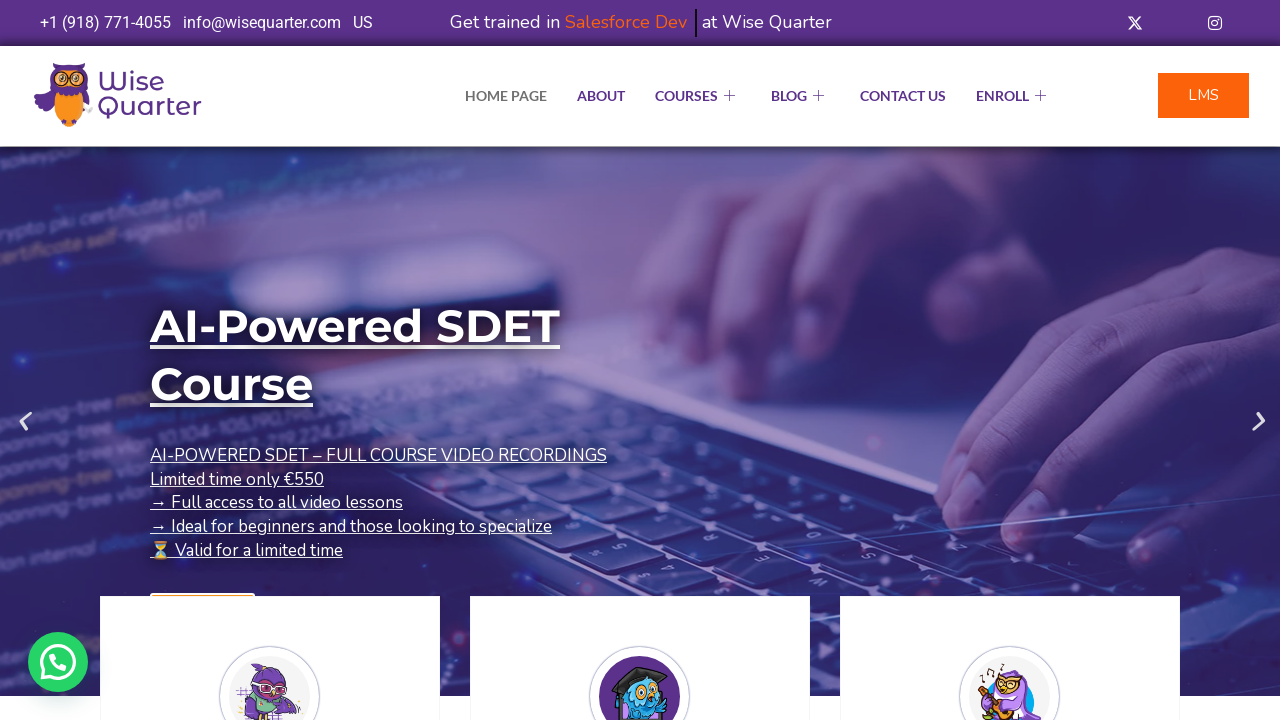

Retrieved page title
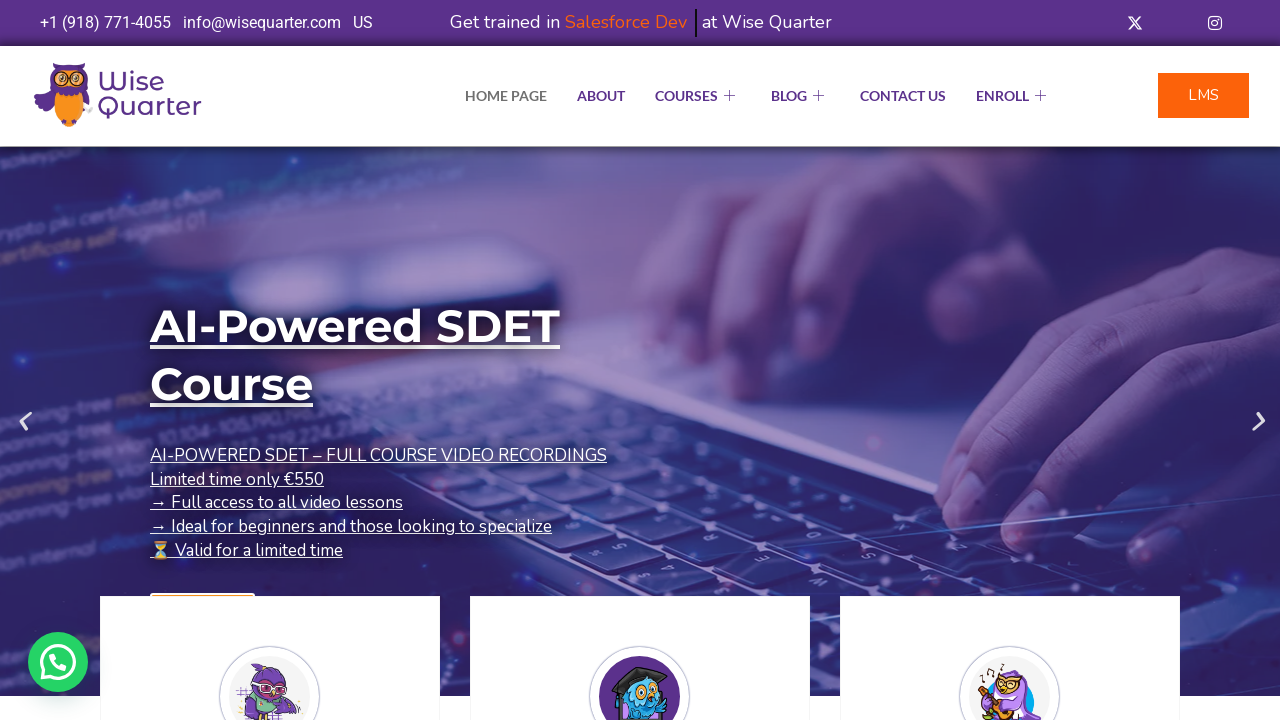

Title verification PASSED - page title contains 'Wise'
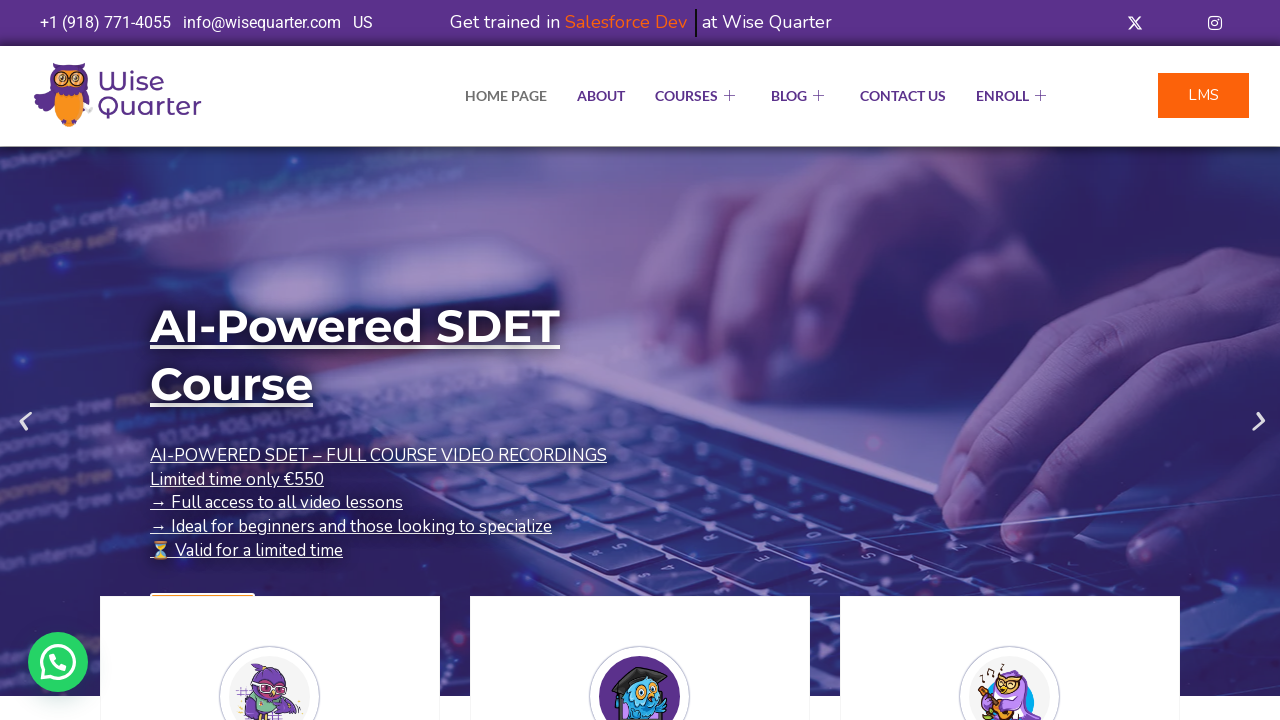

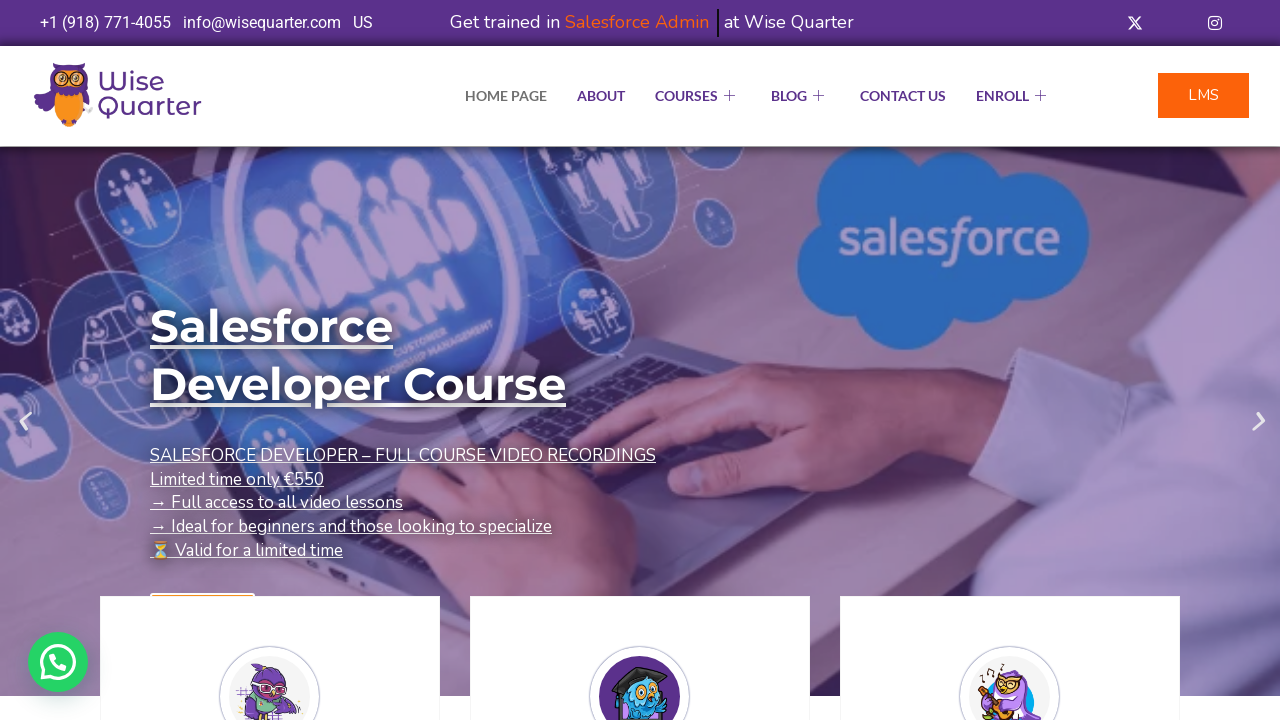